Tests login functionality on saucedemo.com by filling username and password fields, clicking login, and verifying successful navigation to inventory page

Starting URL: https://saucedemo.com/

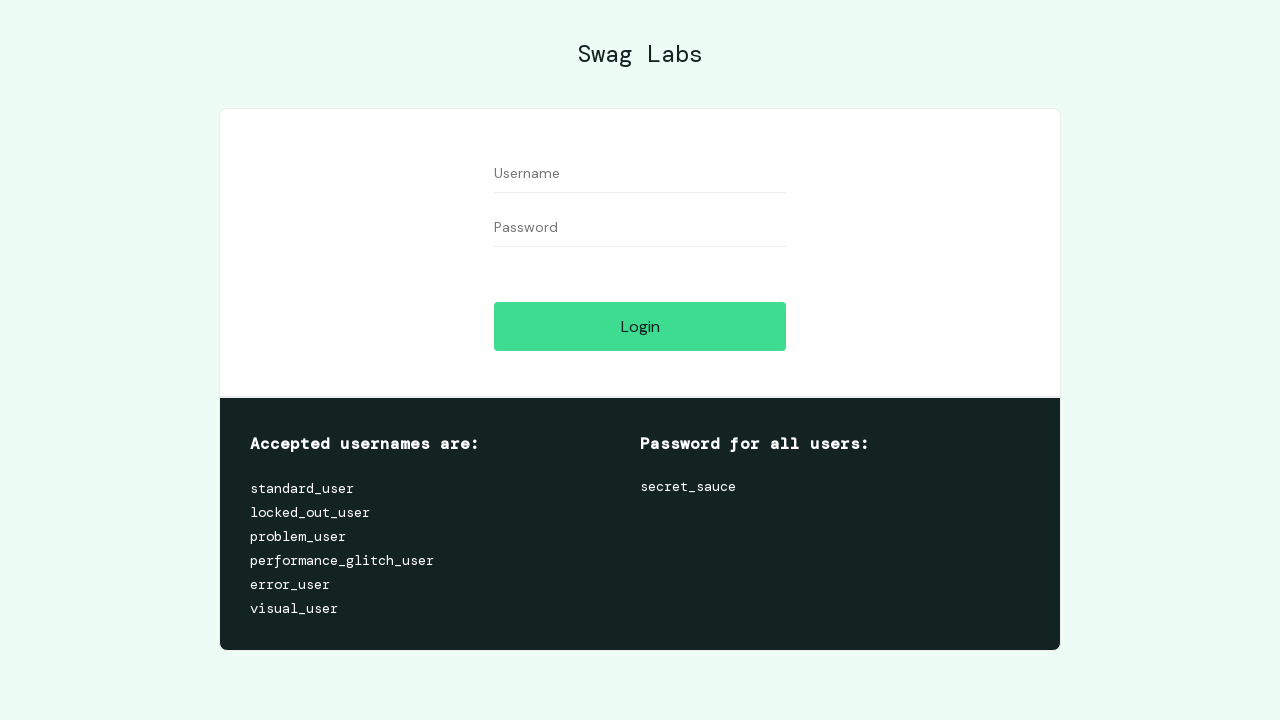

Filled username field with 'standard_user' on #user-name
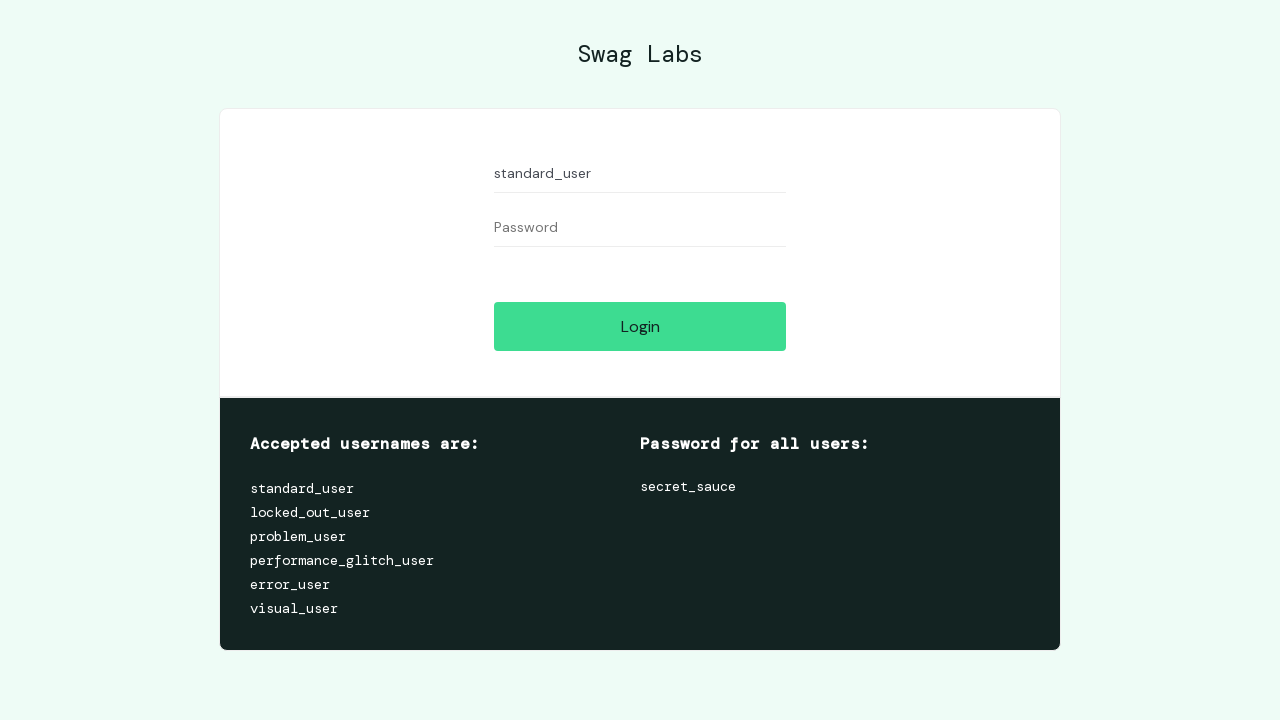

Filled password field with 'secret_sauce' on #password
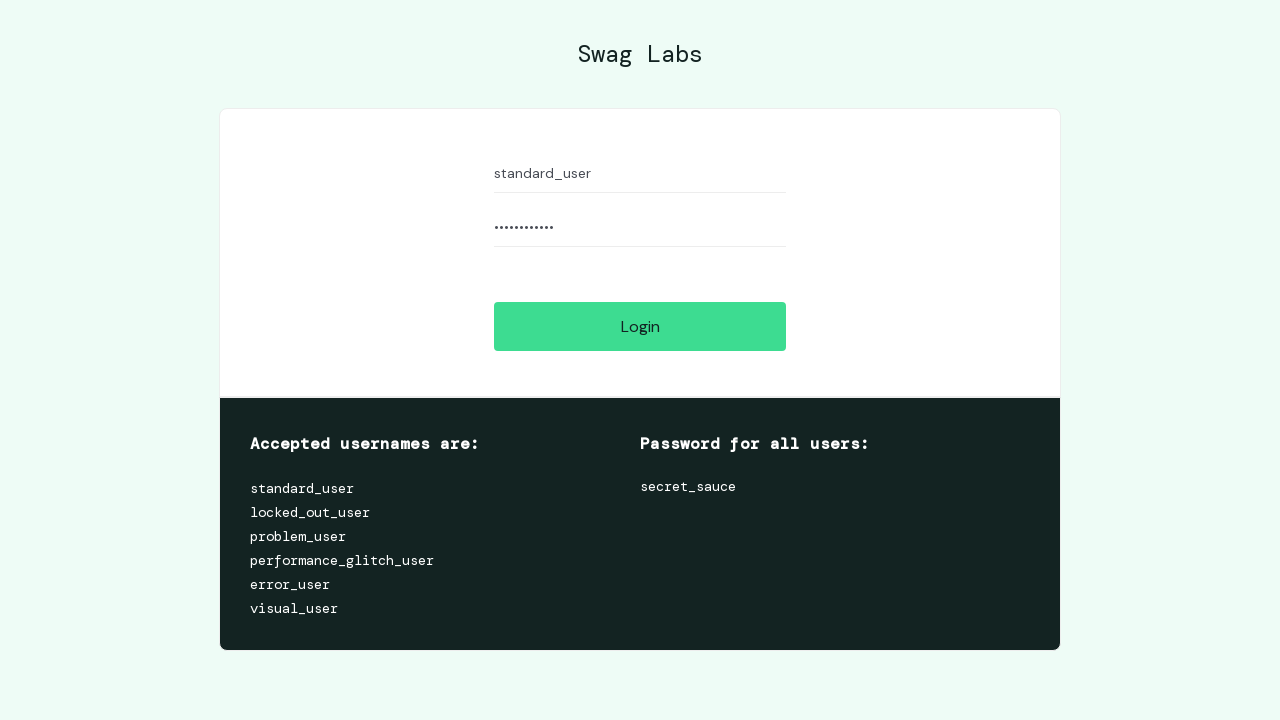

Clicked login button at (640, 326) on #login-button
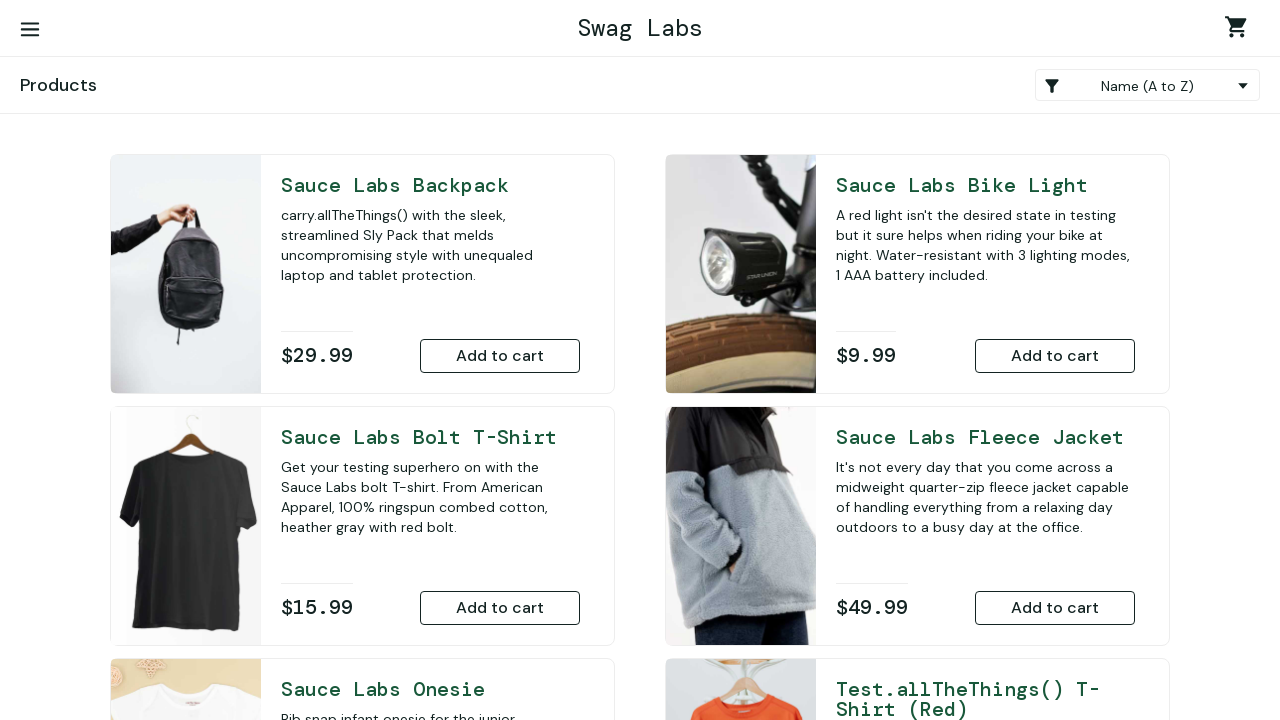

Waited for inventory page to load - product item selector appeared
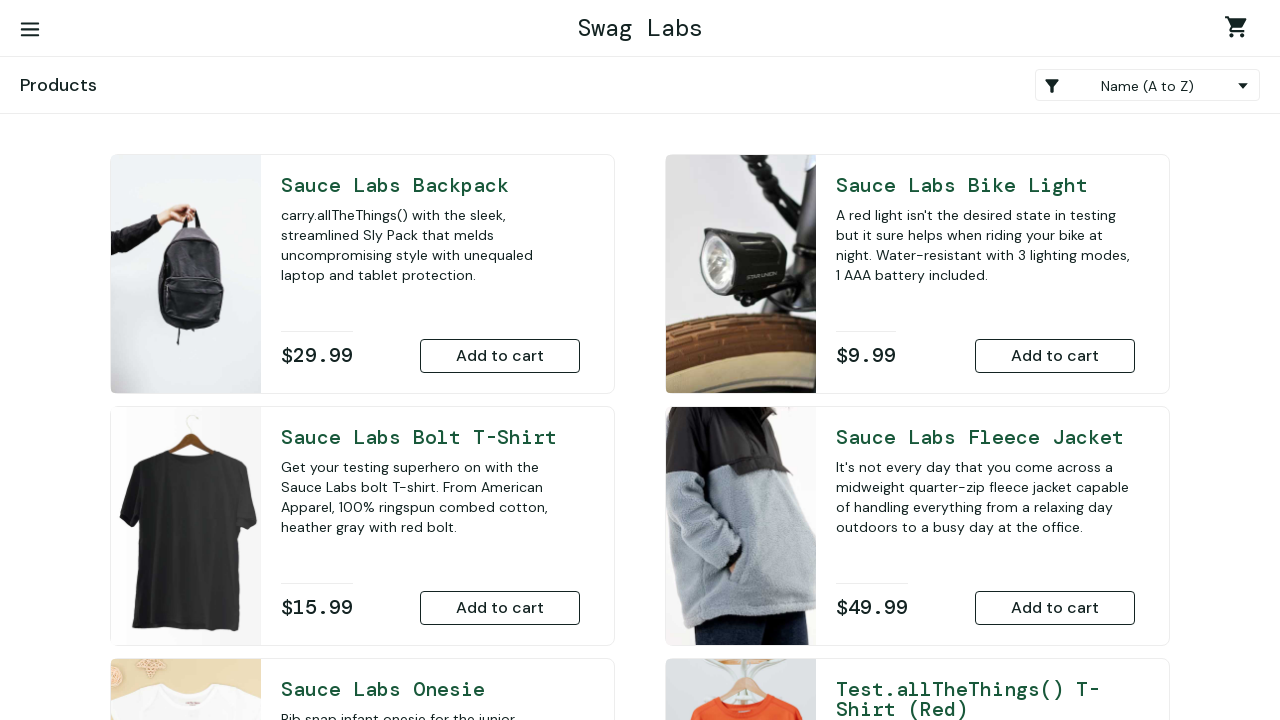

Verified successful login - 'Sauce Labs Backpack' product found on inventory page
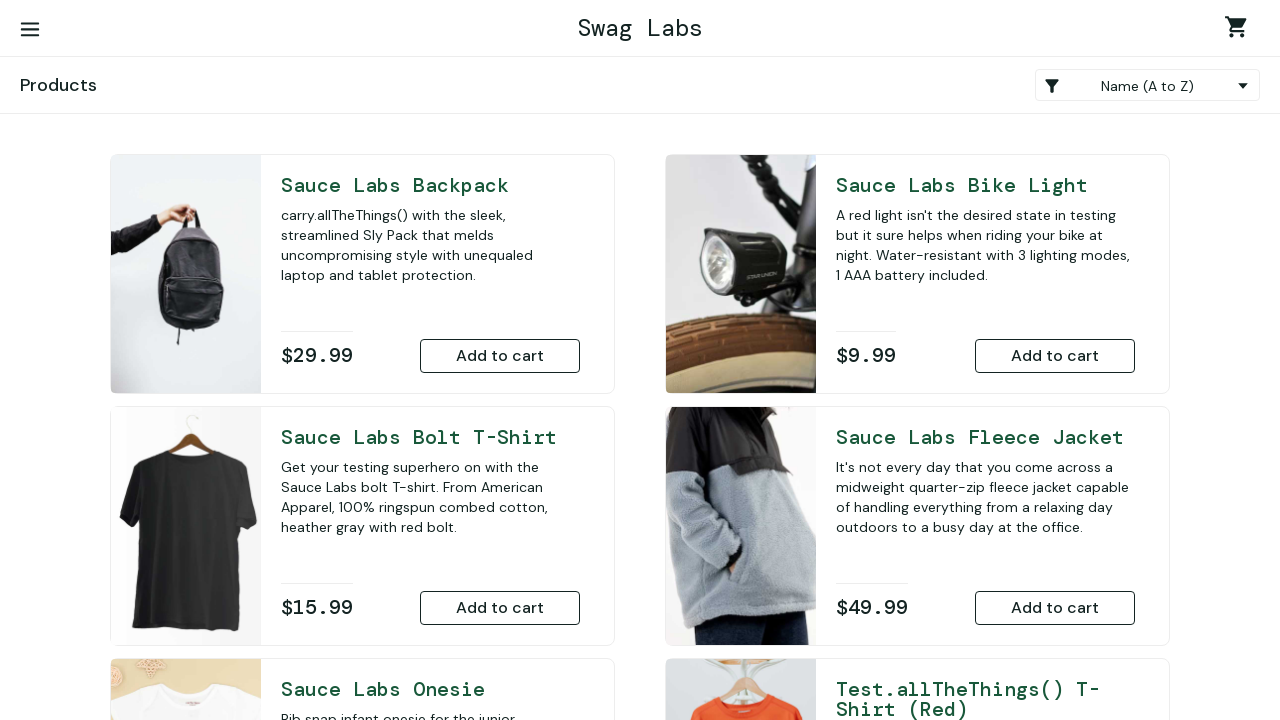

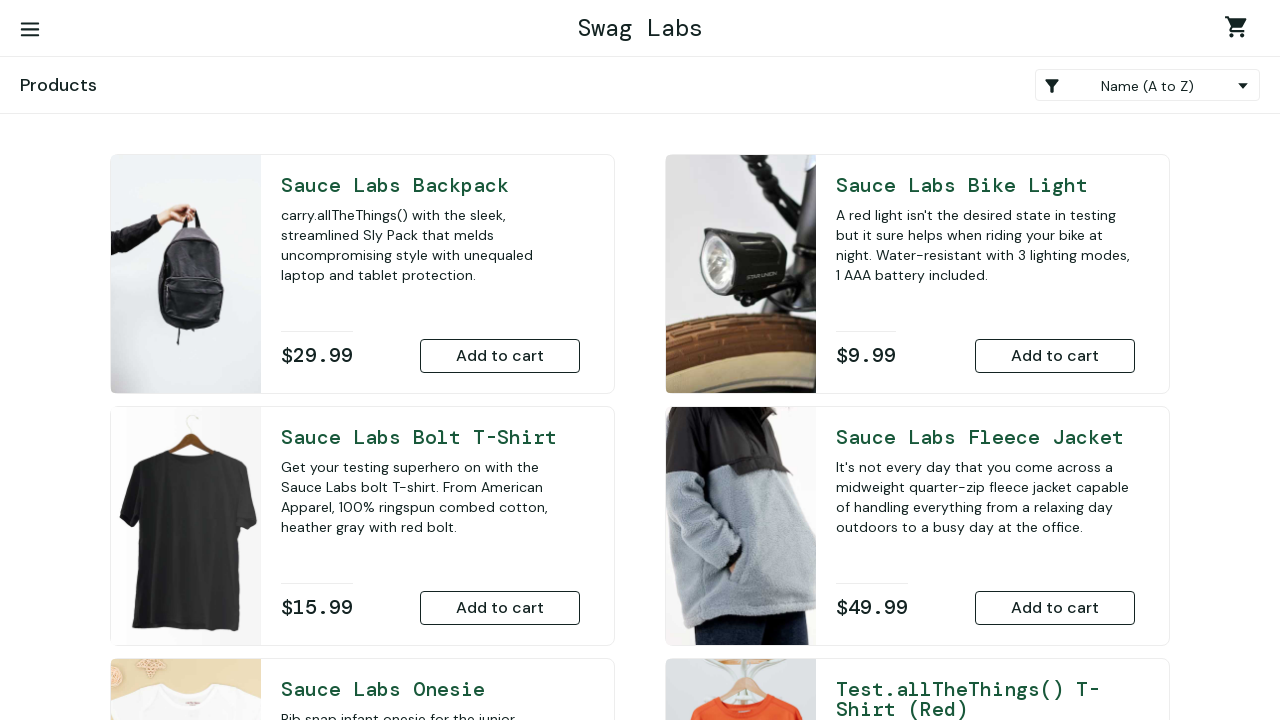